Opens the OrangeHRM demo login page and maximizes the browser window

Starting URL: https://opensource-demo.orangehrmlive.com/web/index.php/auth/login

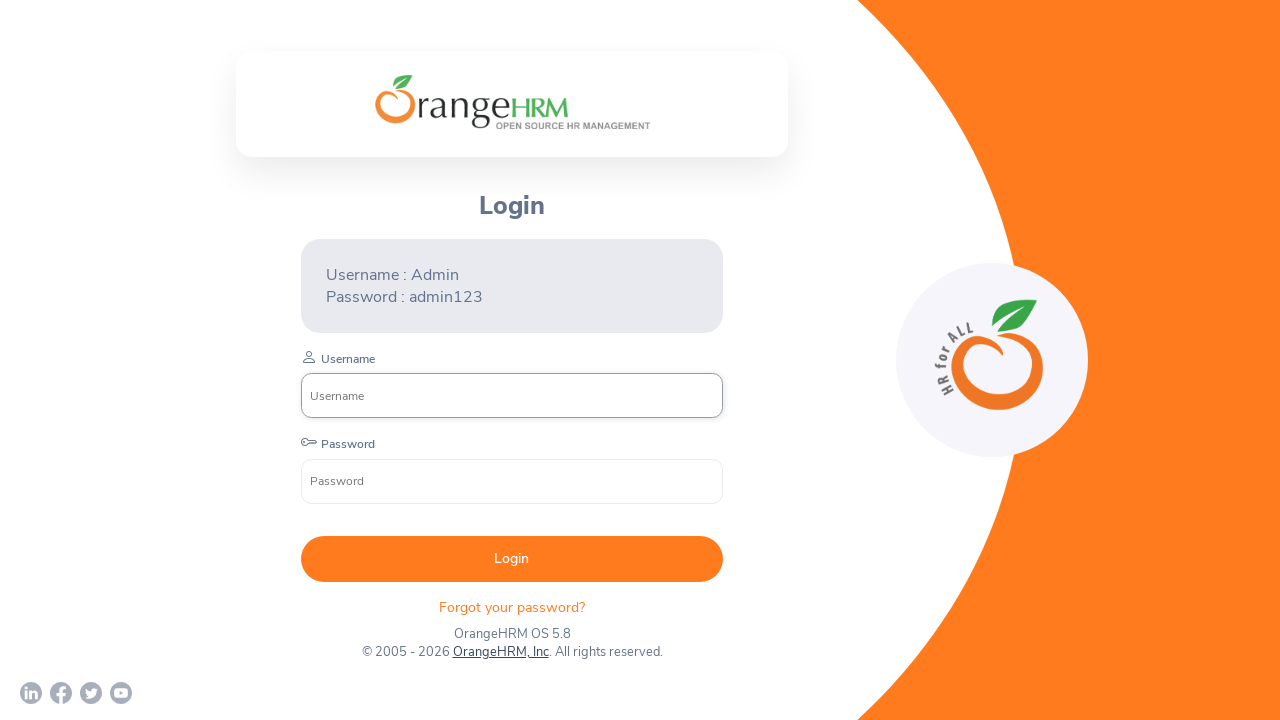

Navigated to OrangeHRM demo login page
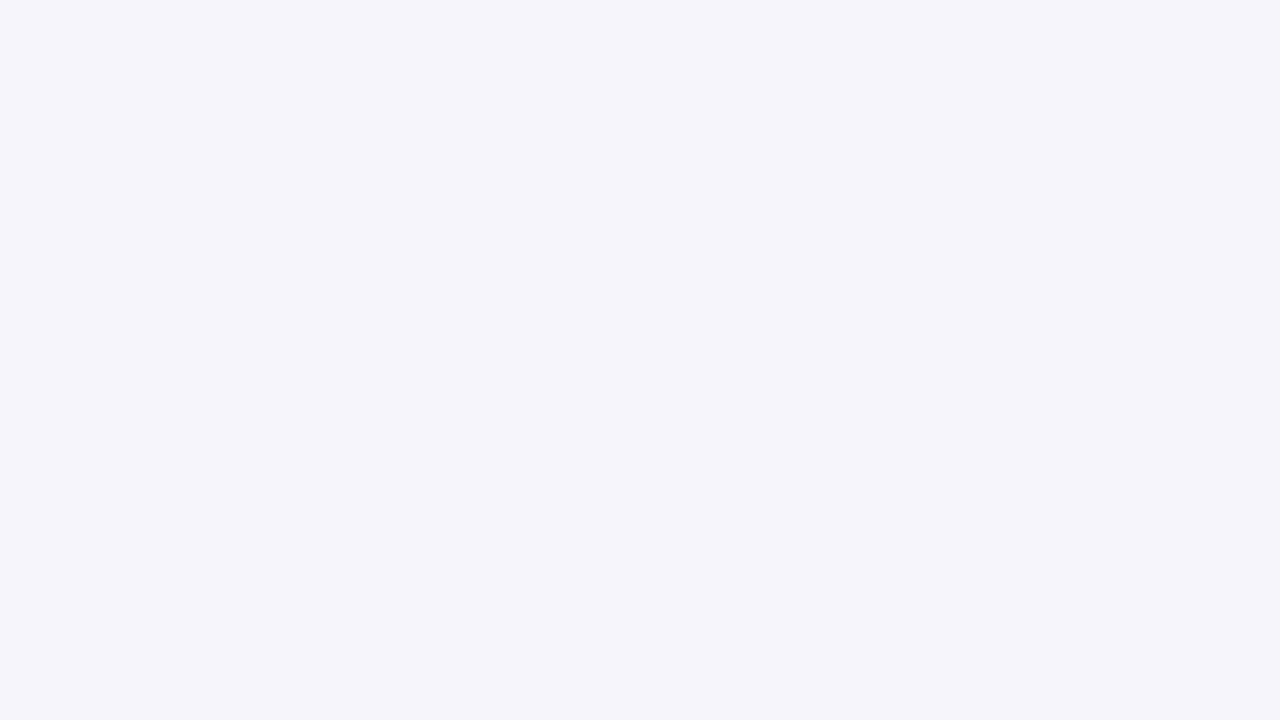

Maximized browser window to 1920x1080
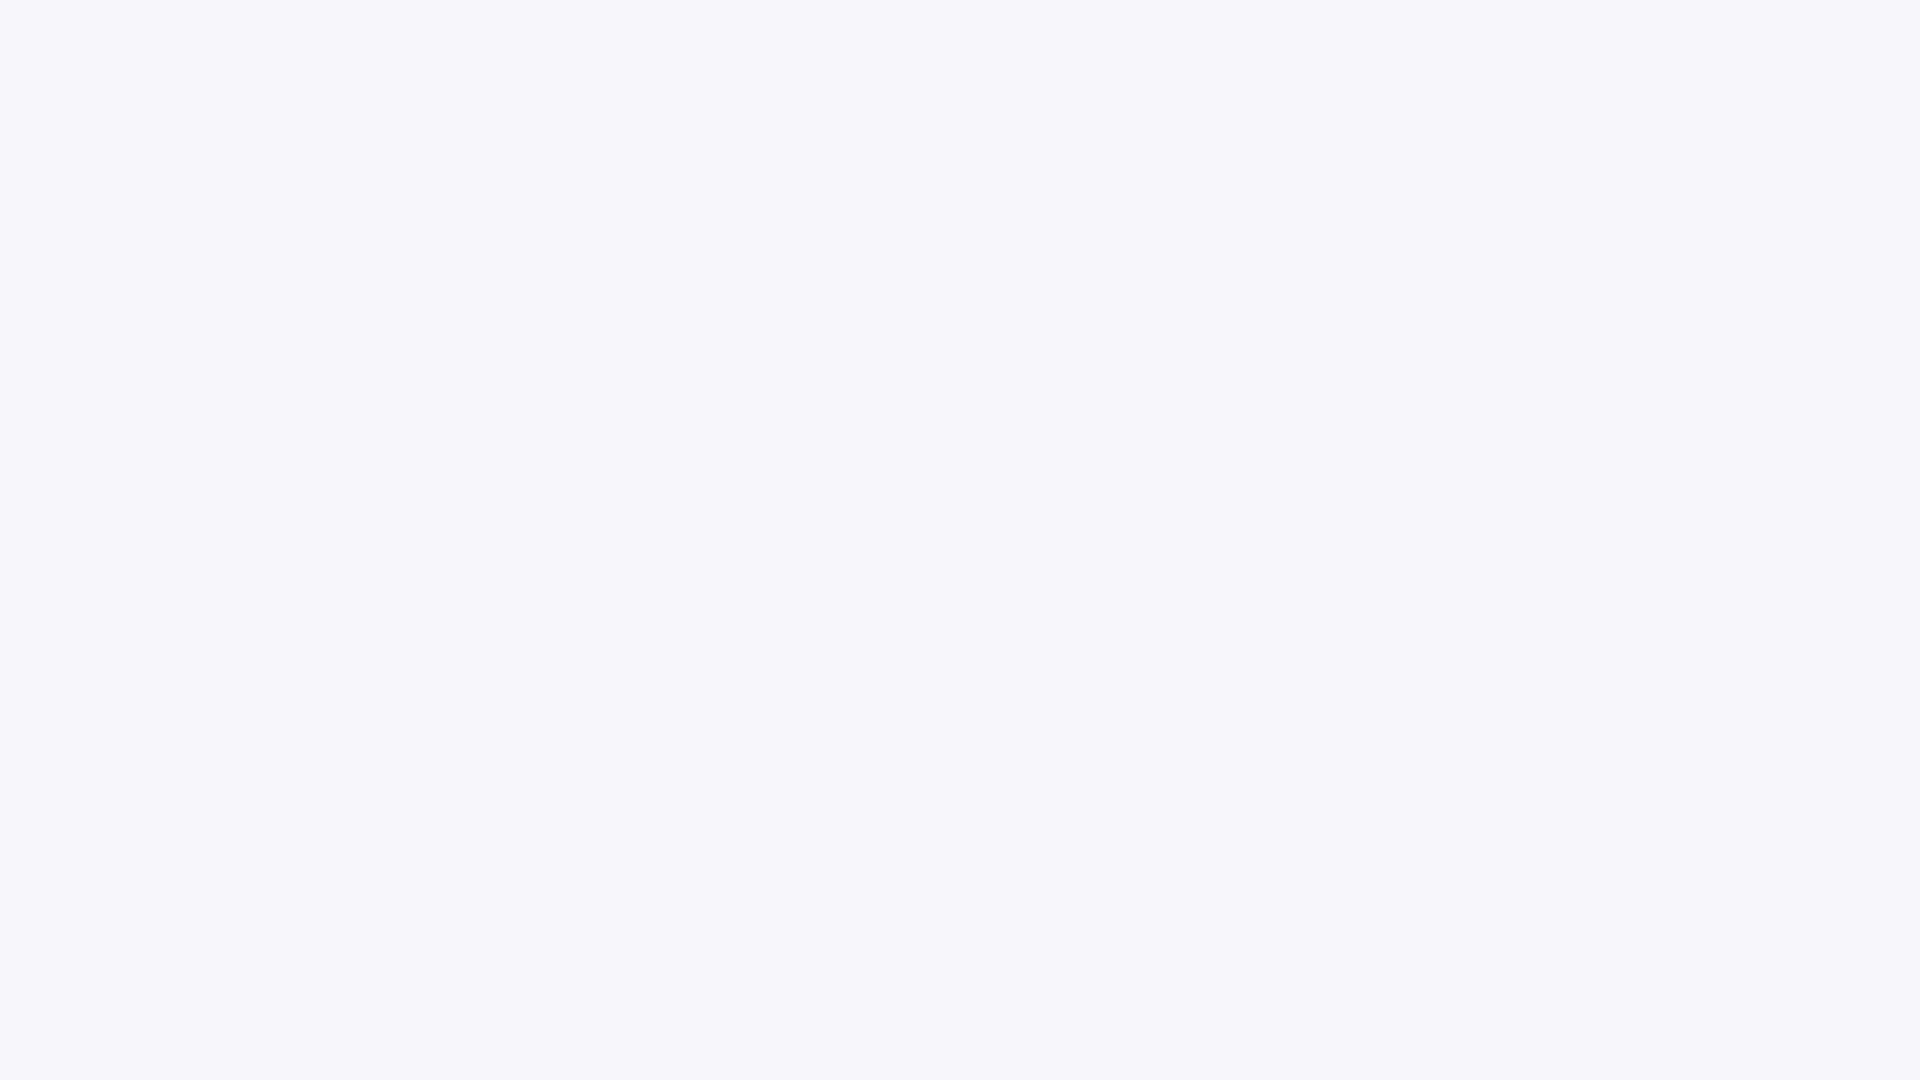

Page loaded completely (domcontentloaded)
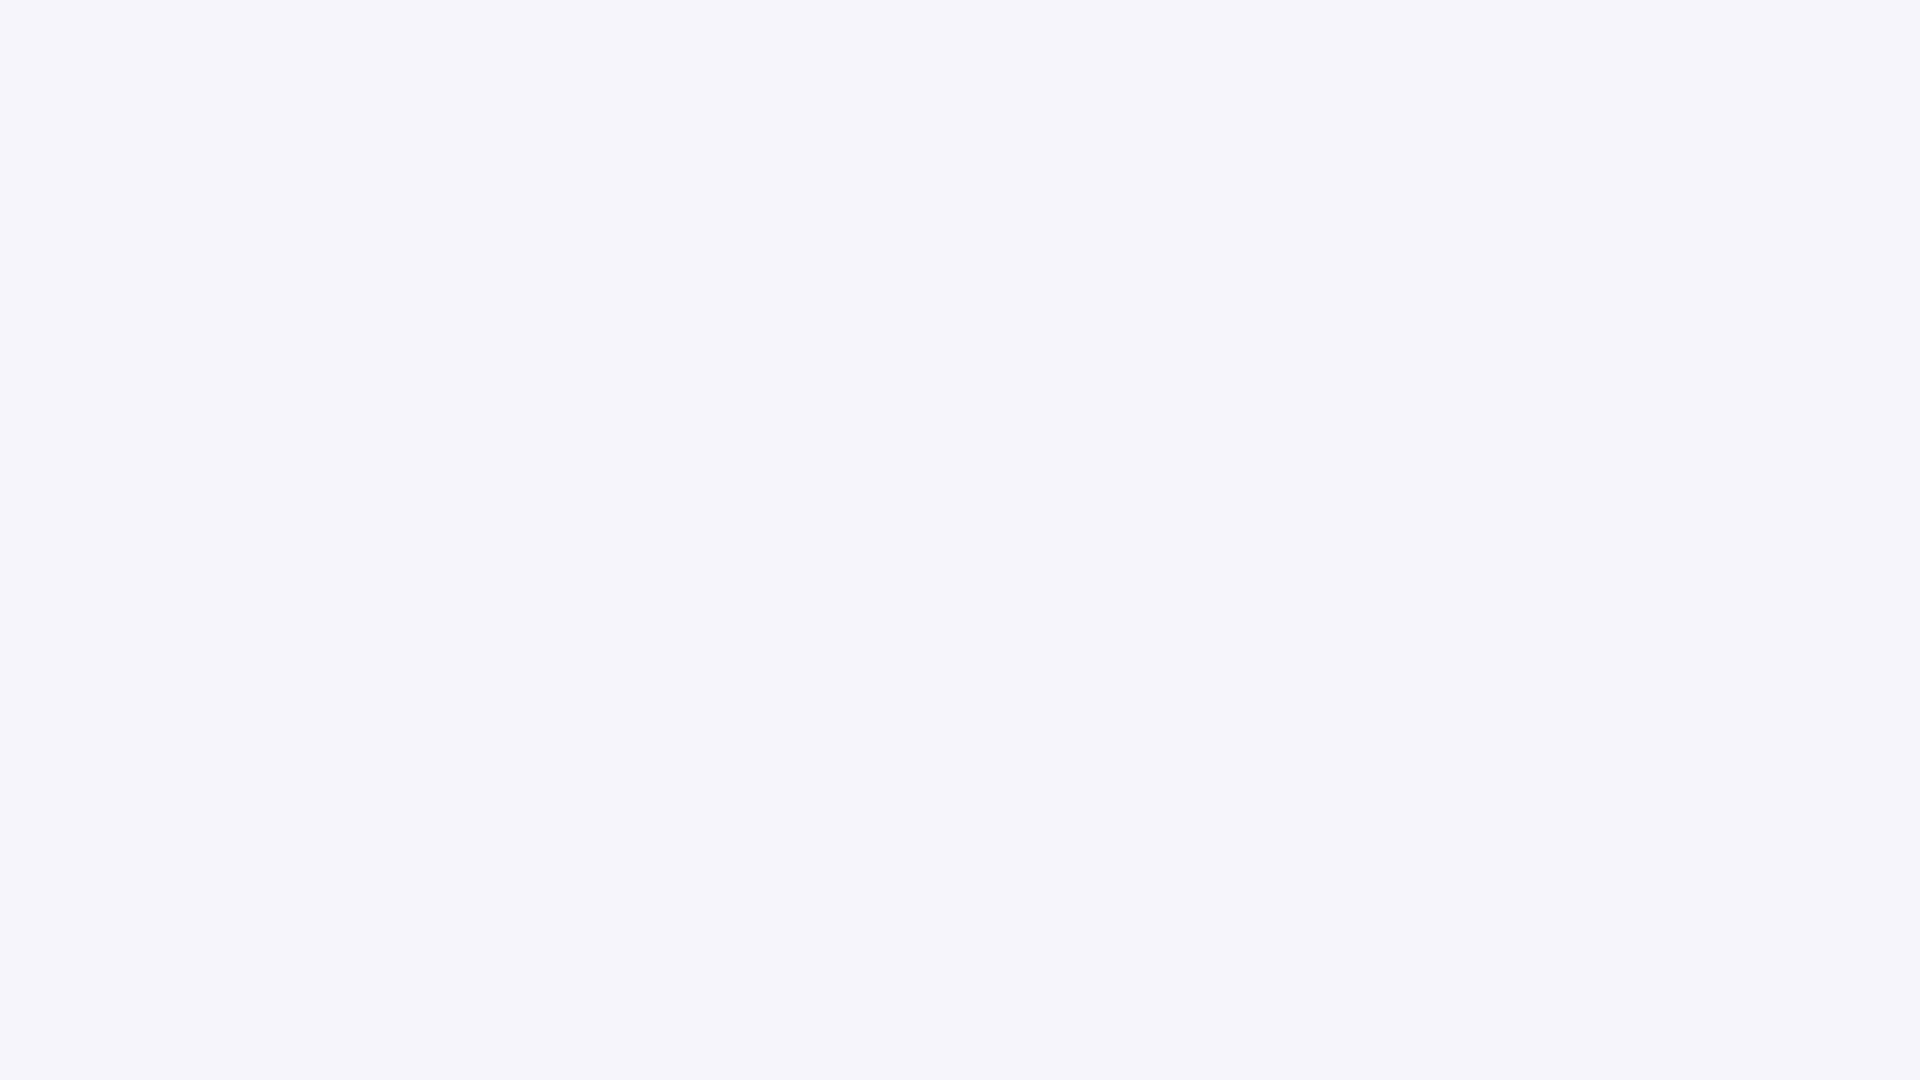

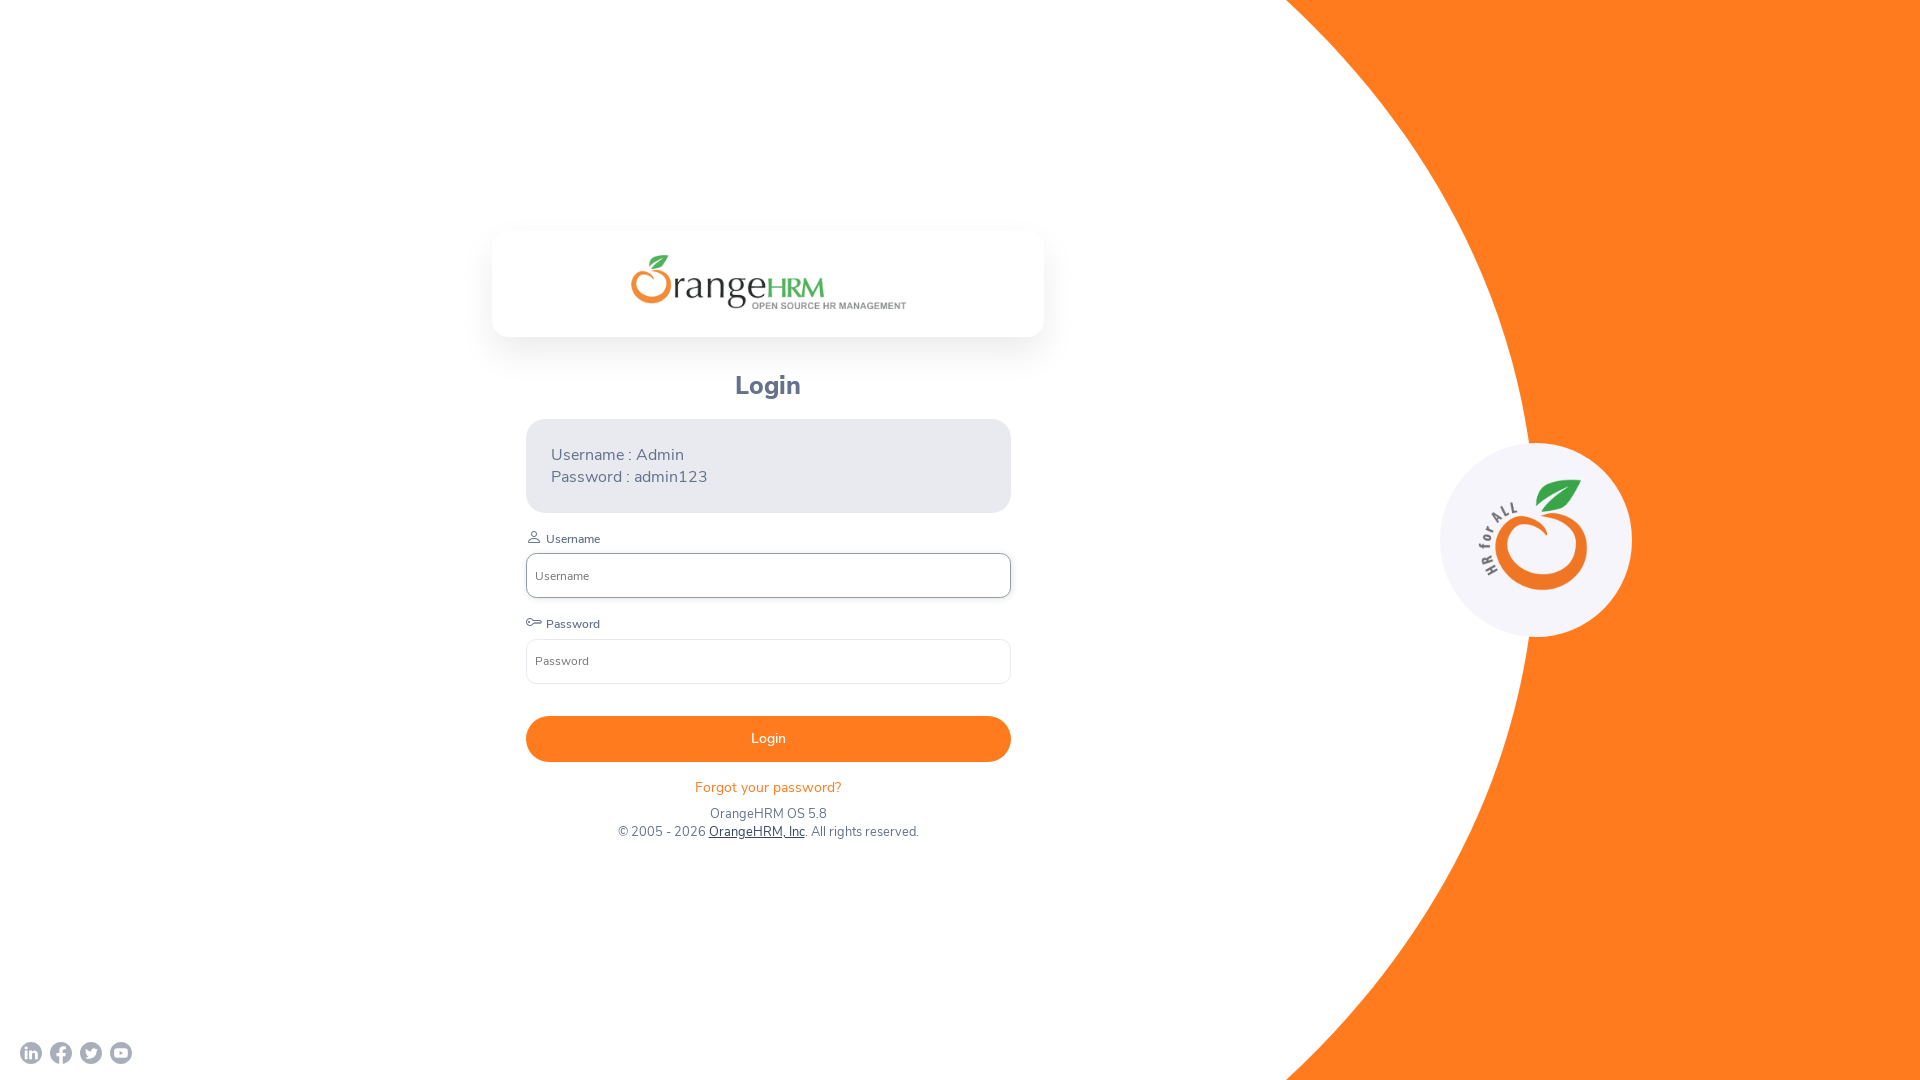